Navigates to the training support homepage and clicks on the About link to navigate to the About page

Starting URL: https://v1.training-support.net/

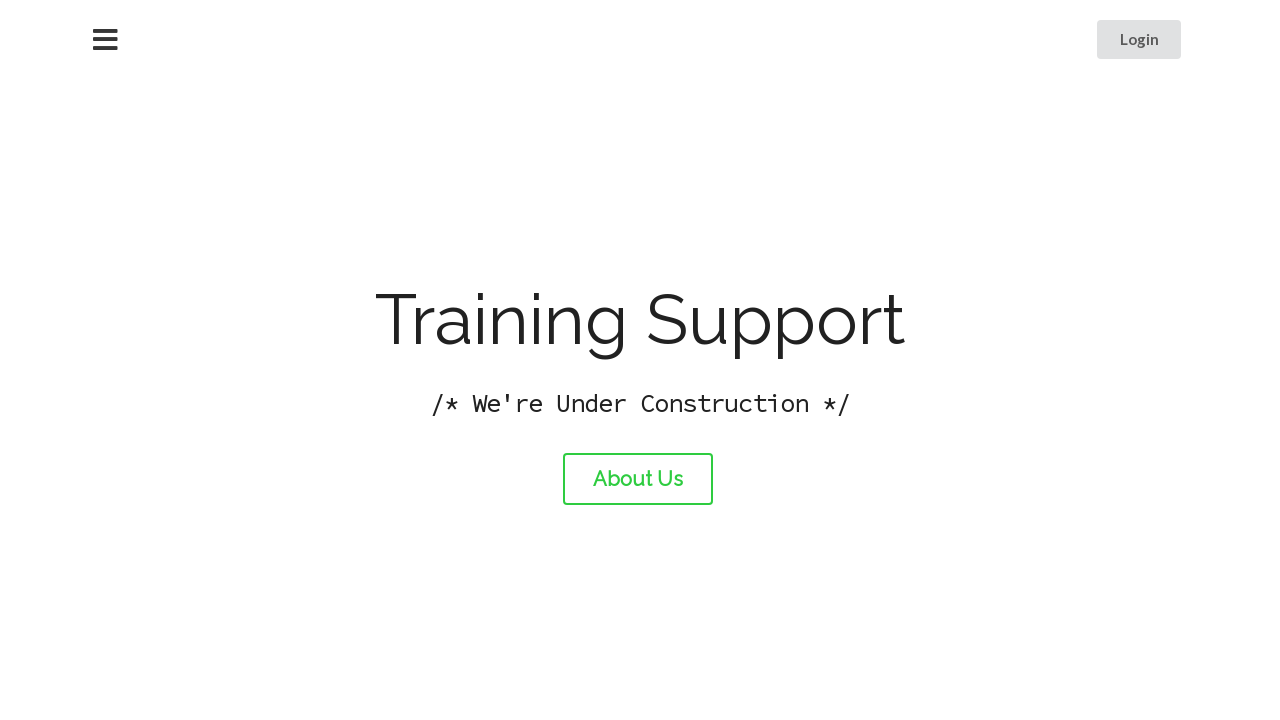

Navigated to training support homepage at https://v1.training-support.net/
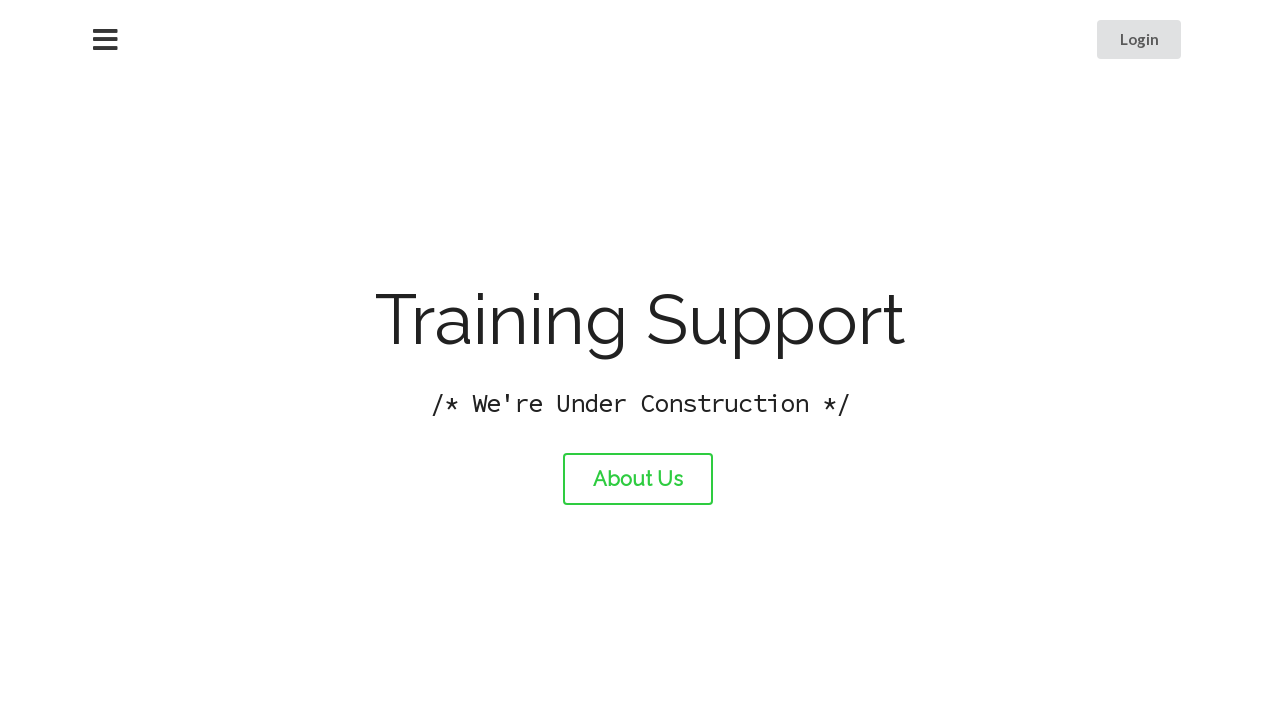

Clicked on the About link to navigate to About page at (638, 479) on a#about-link
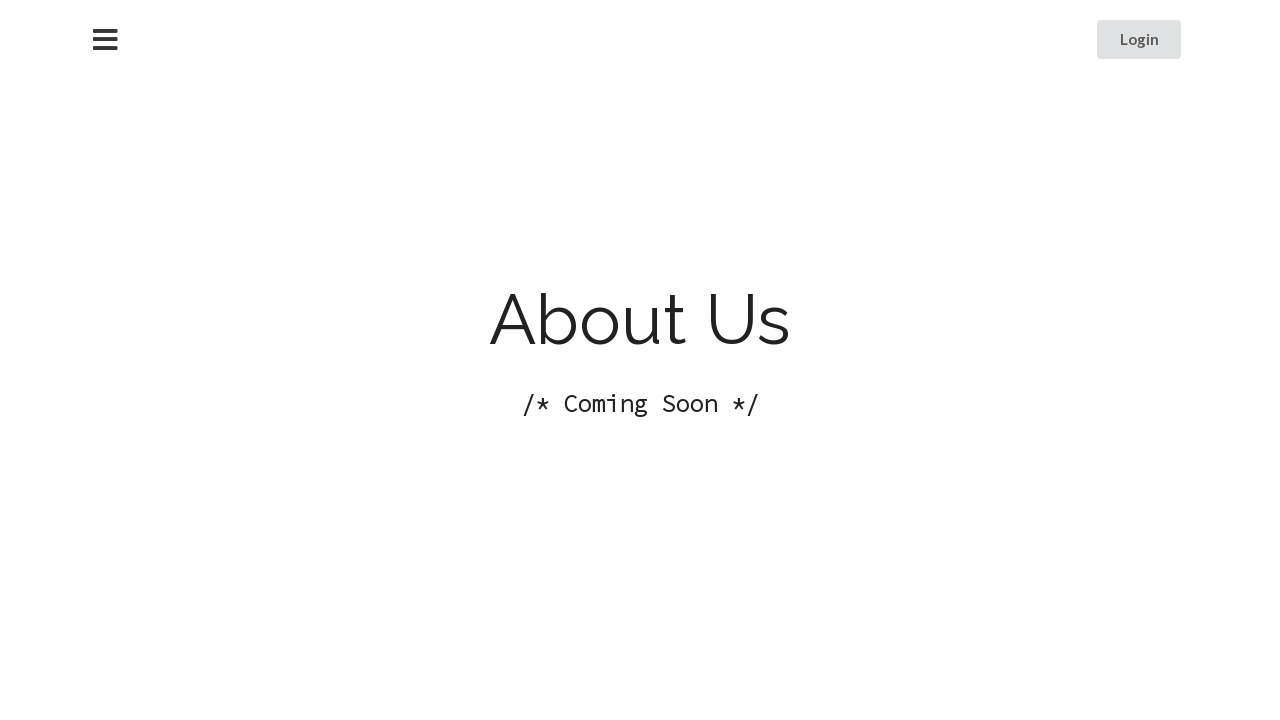

About page loaded successfully
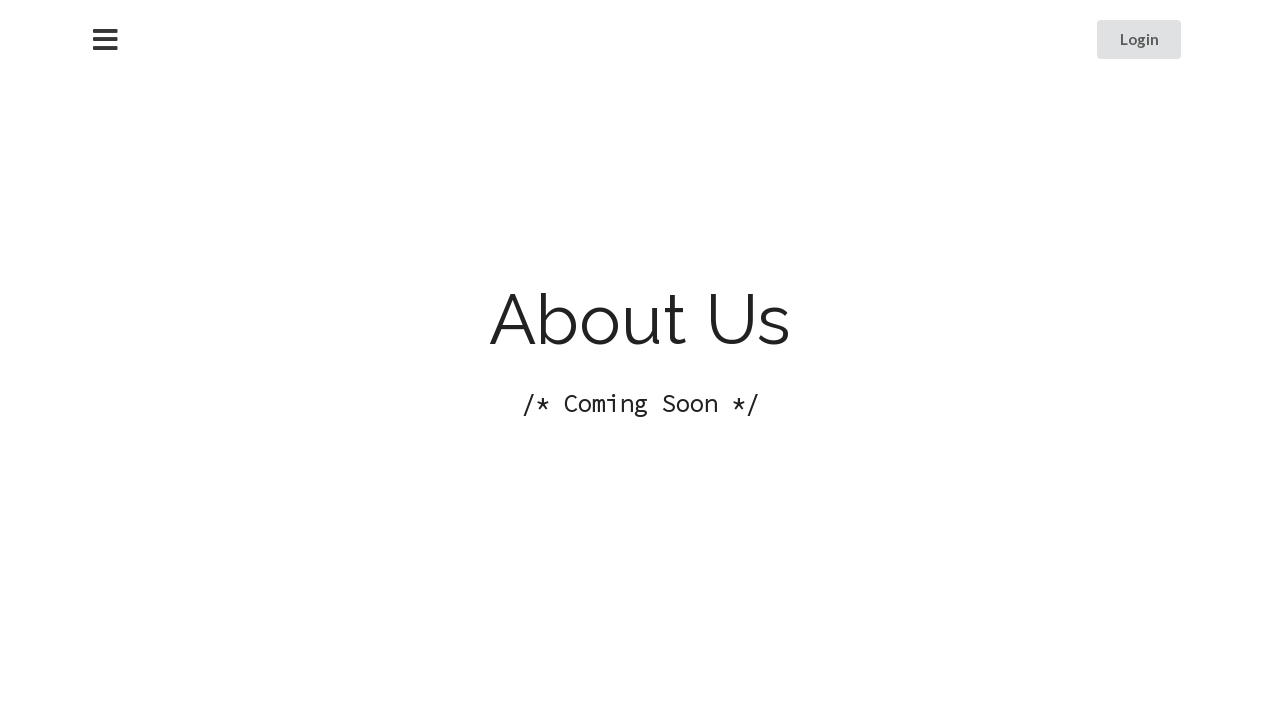

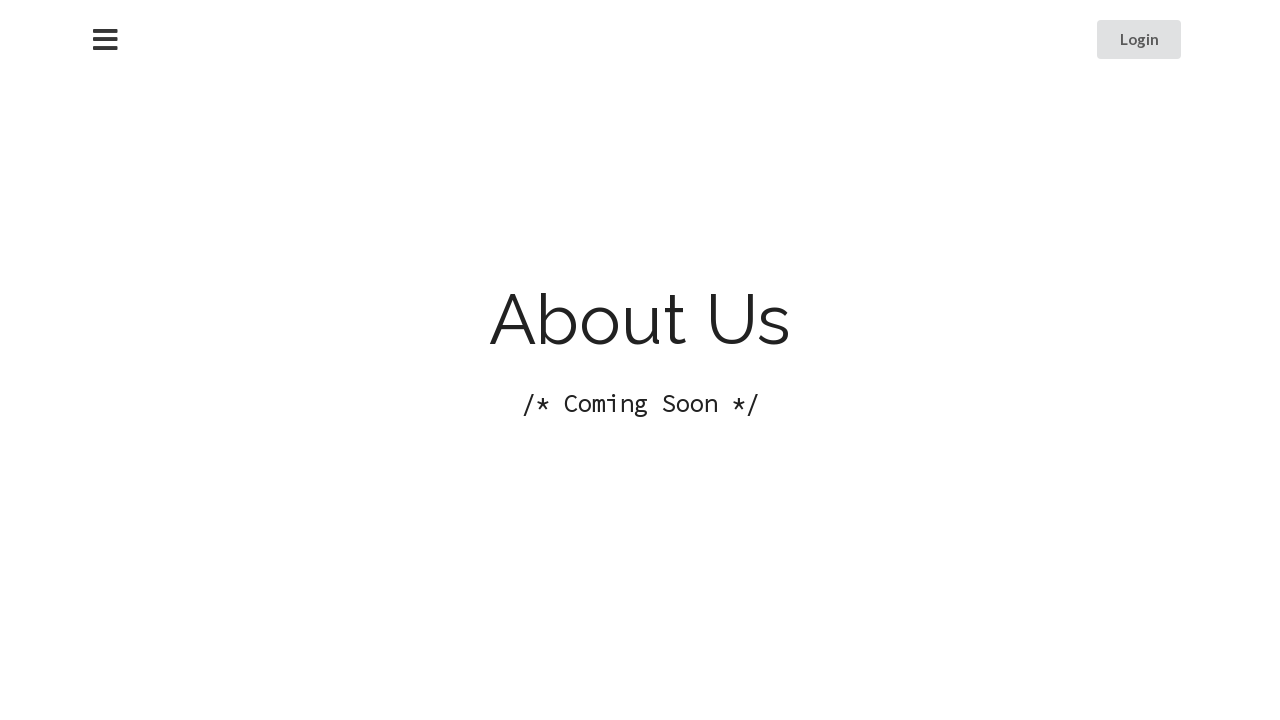